Tests keyboard input actions by typing text on the NuGet website

Starting URL: https://nuget.org

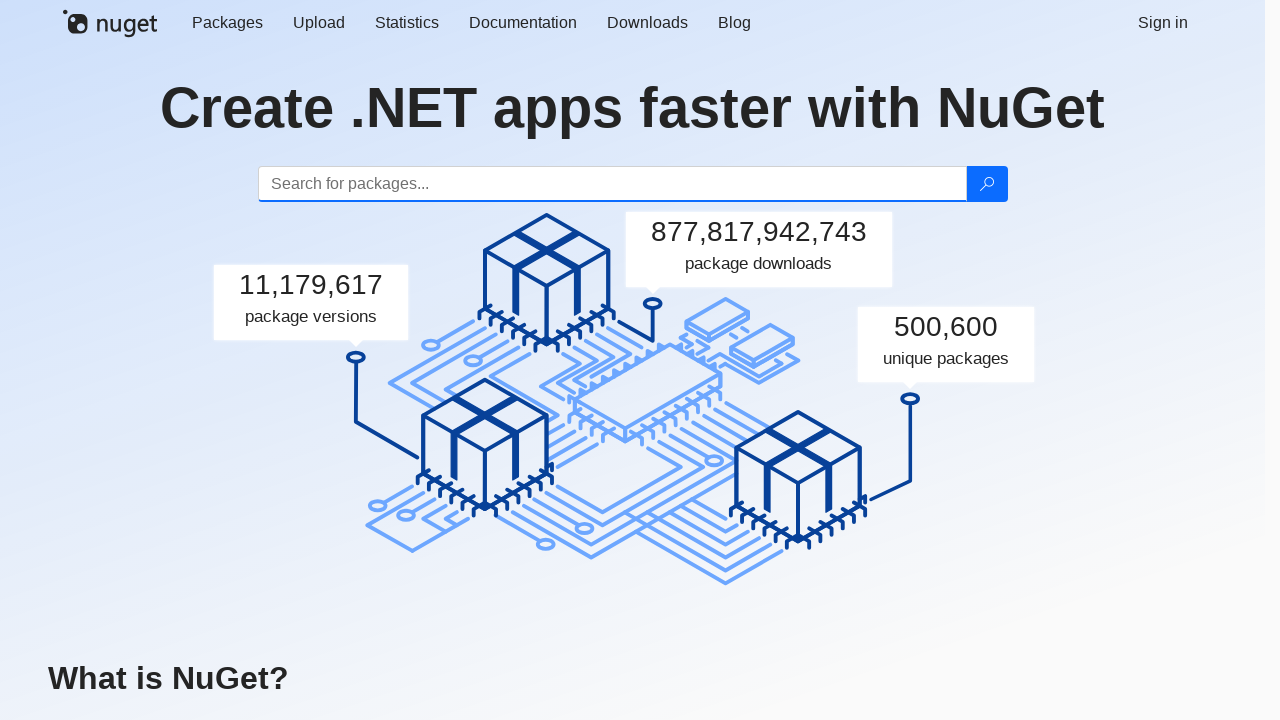

Waited for page to load on NuGet website
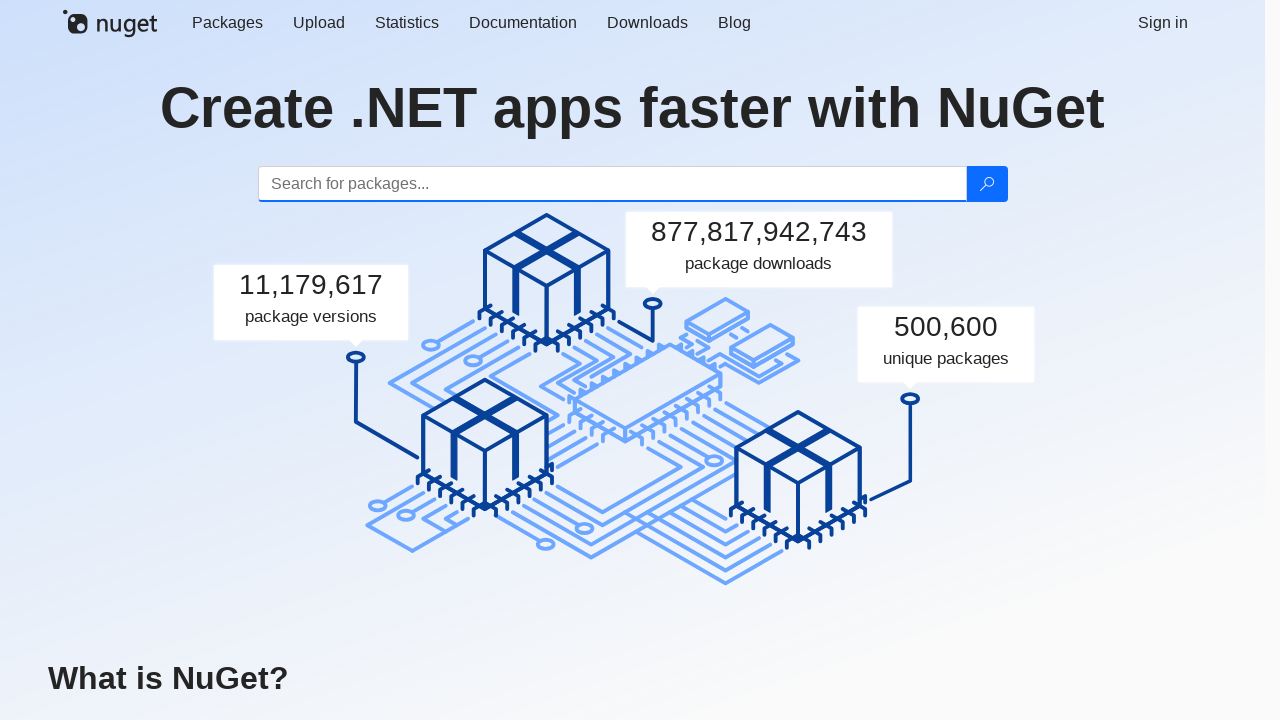

Typed 'abc' using keyboard
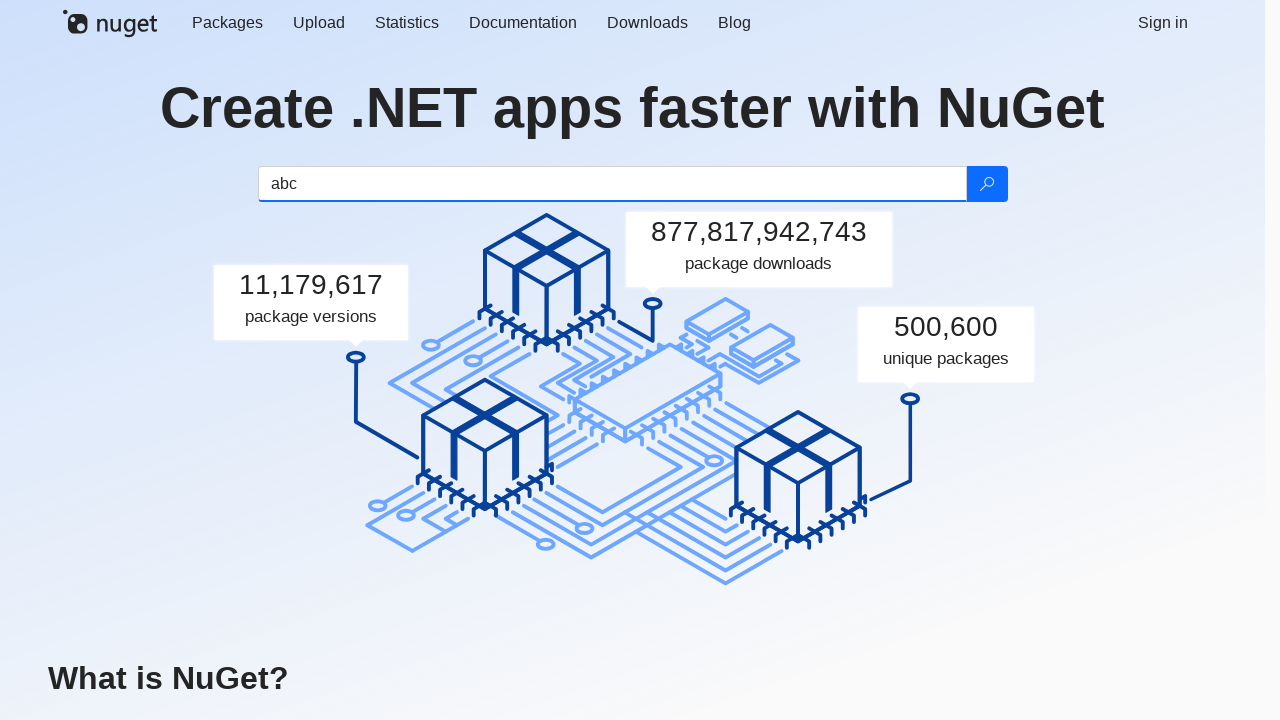

Pressed 'H' key
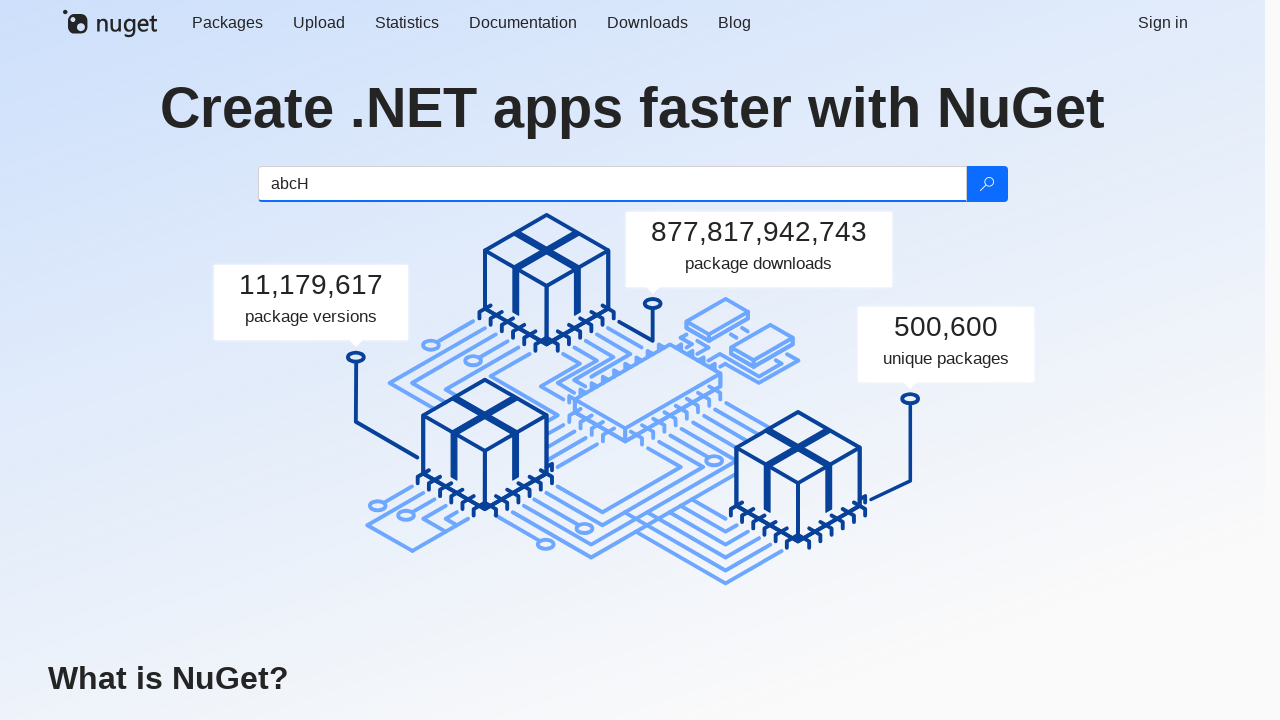

Pressed 'i' key
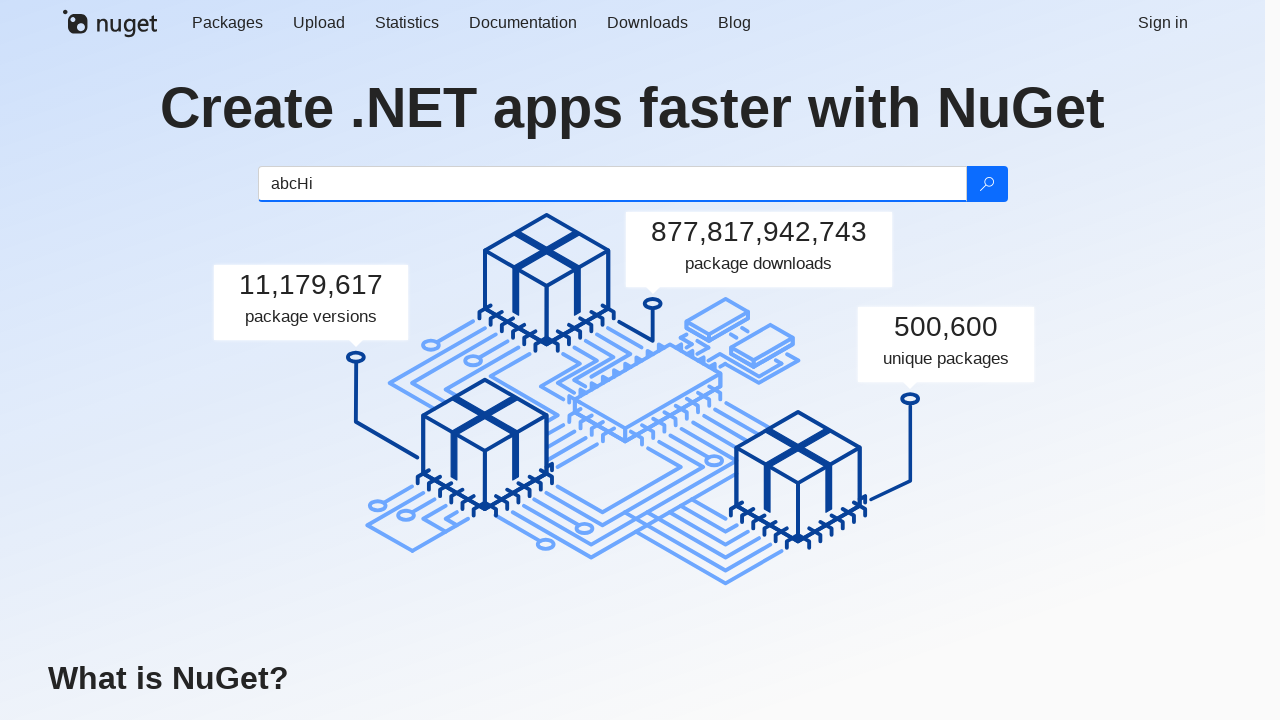

Pressed ',' key
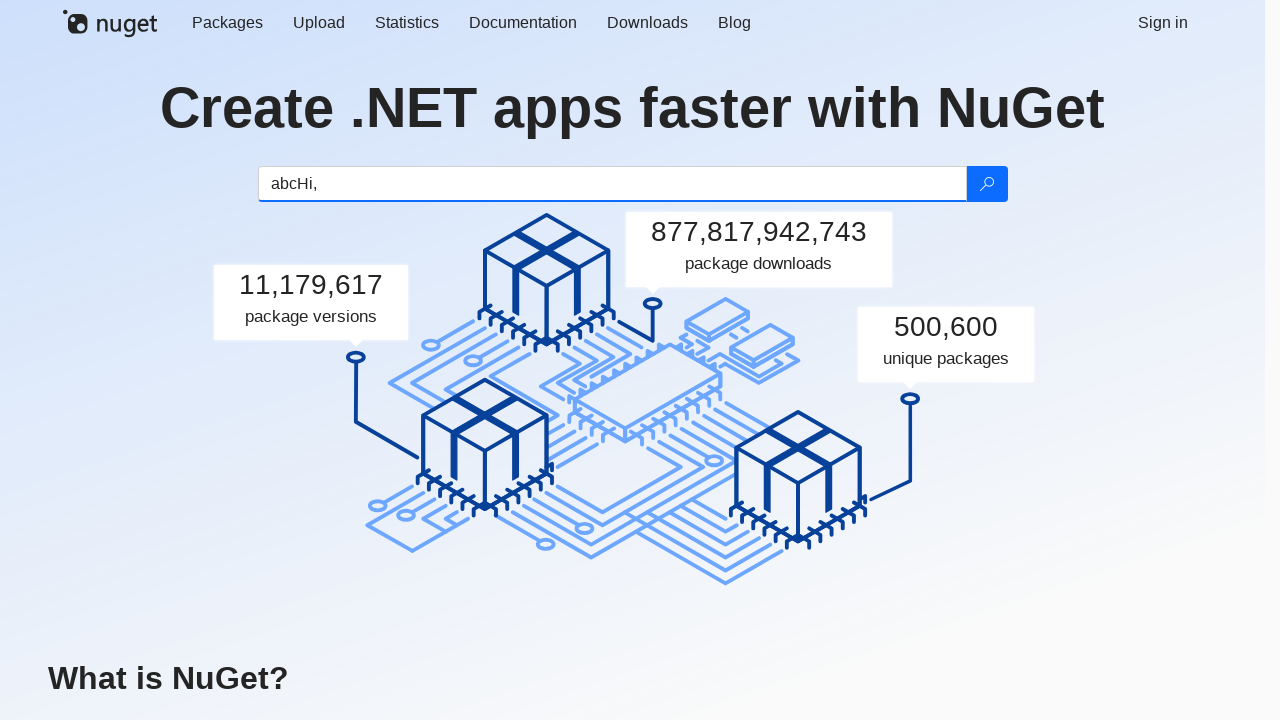

Typed 'World' using keyboard
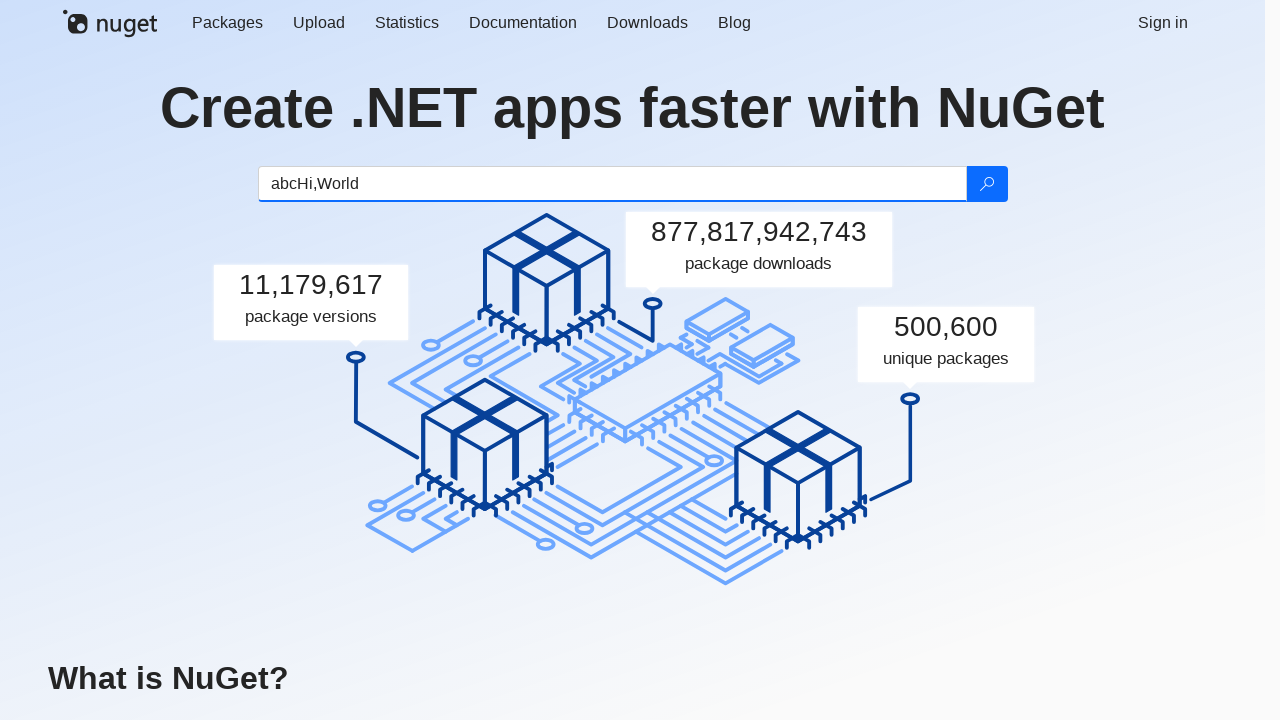

Waited 1000 milliseconds
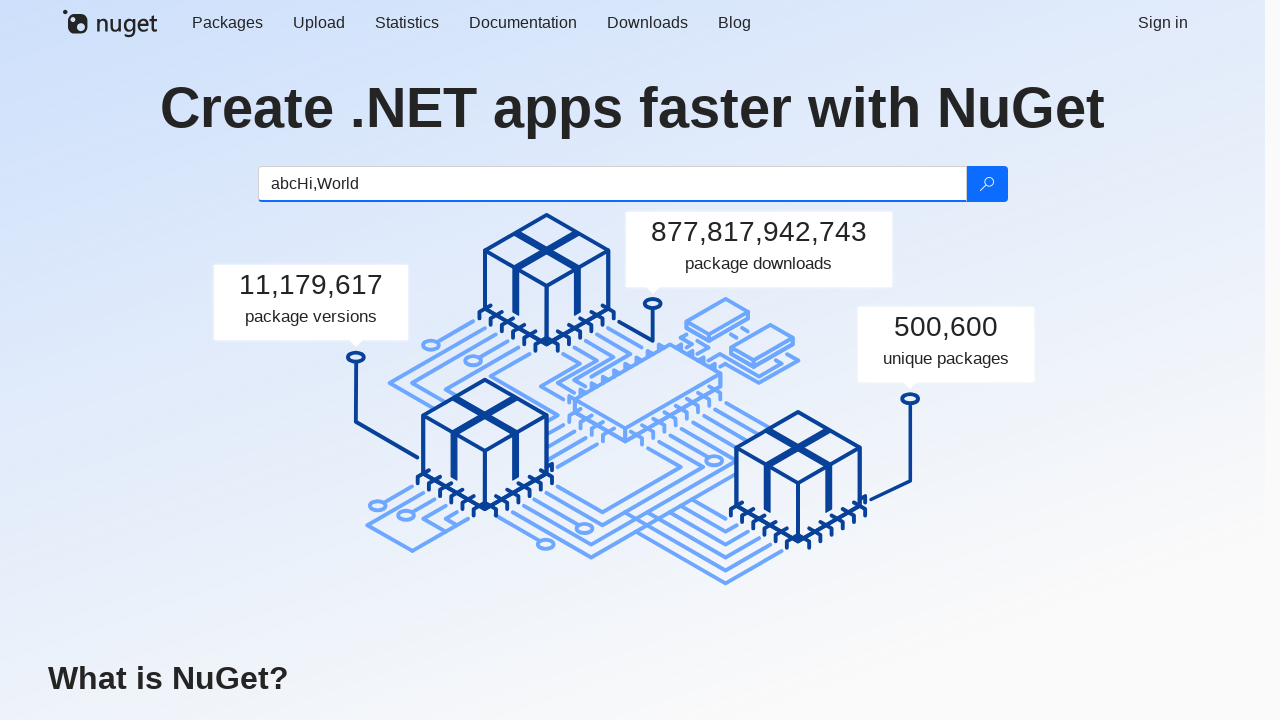

Typed '!' using keyboard
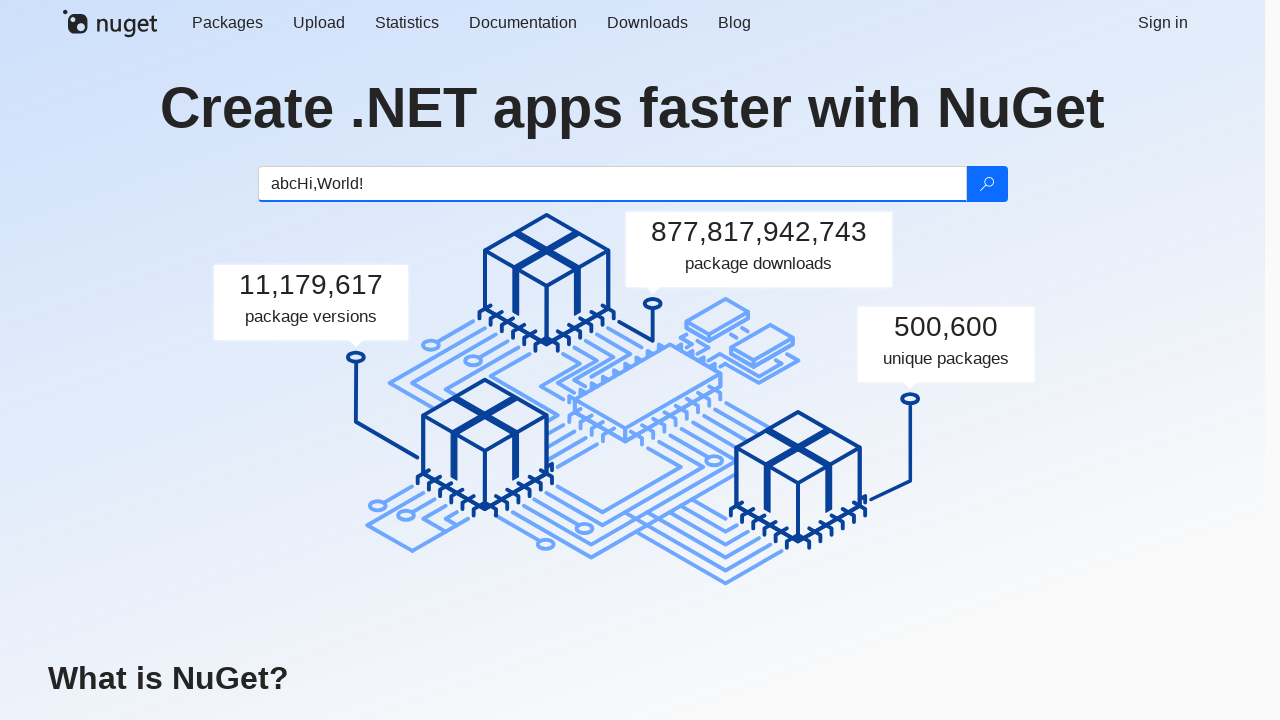

Waited 1000 milliseconds
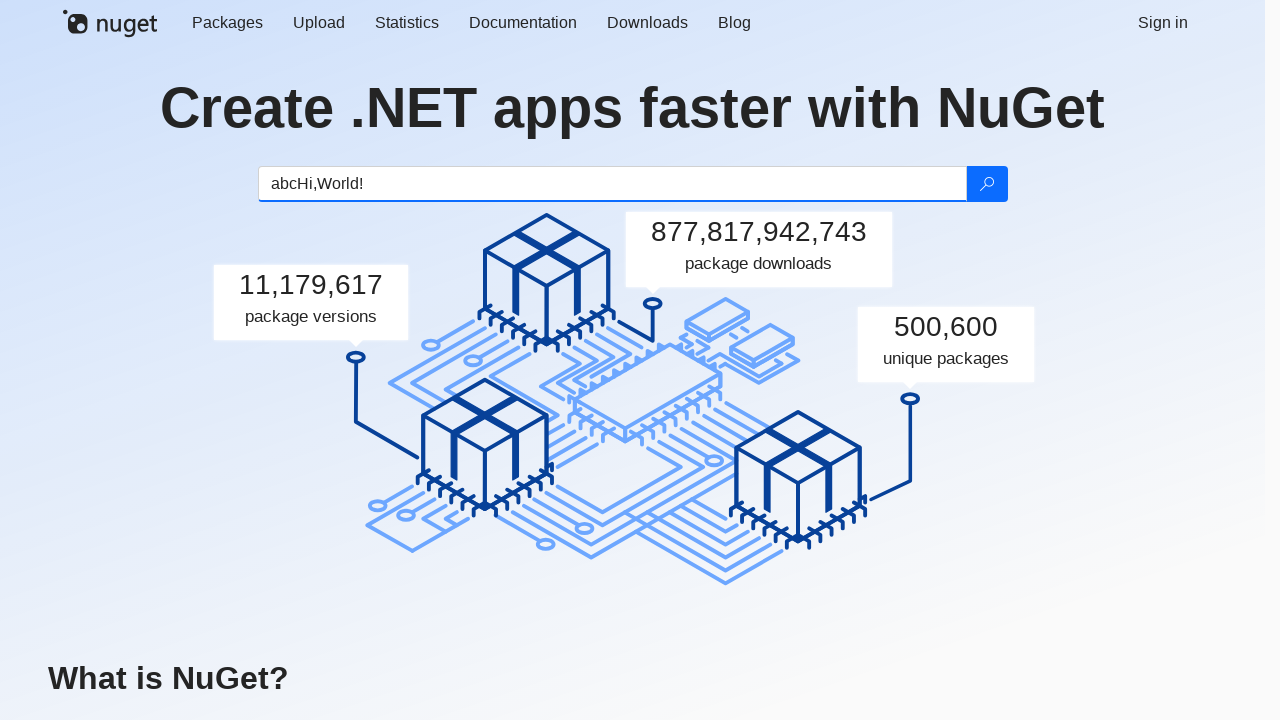

Typed 'qwe' using keyboard
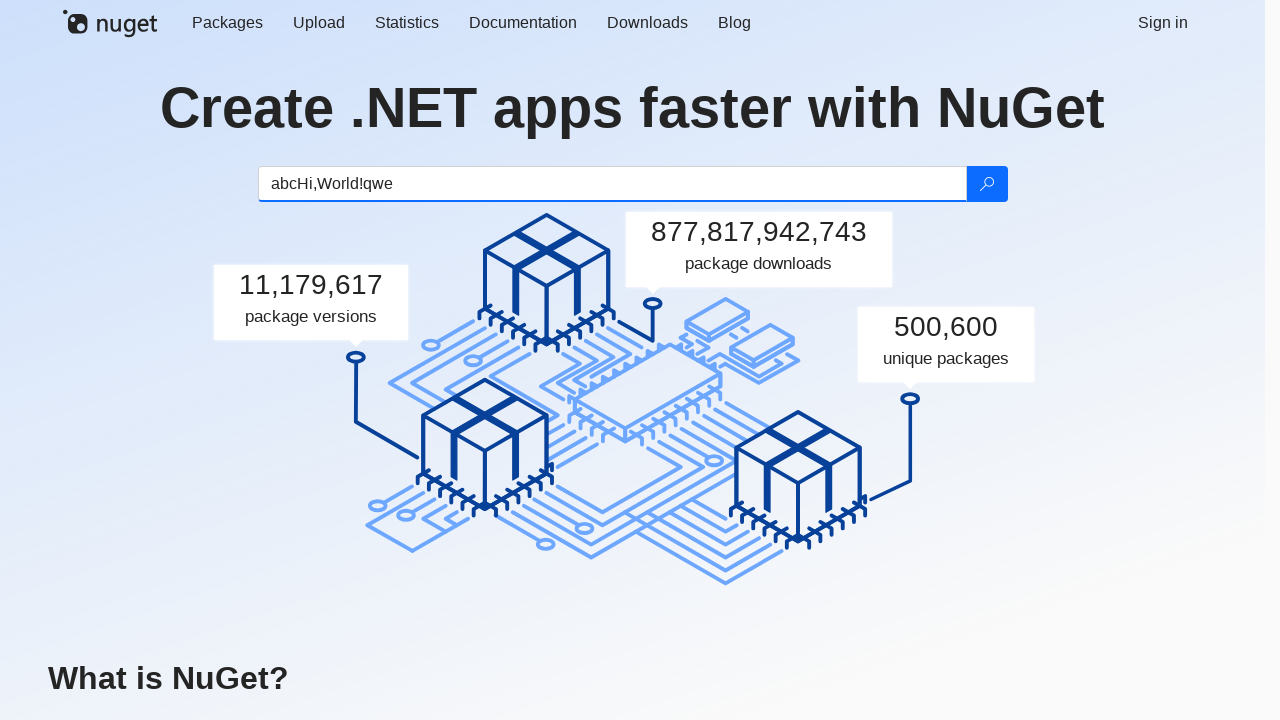

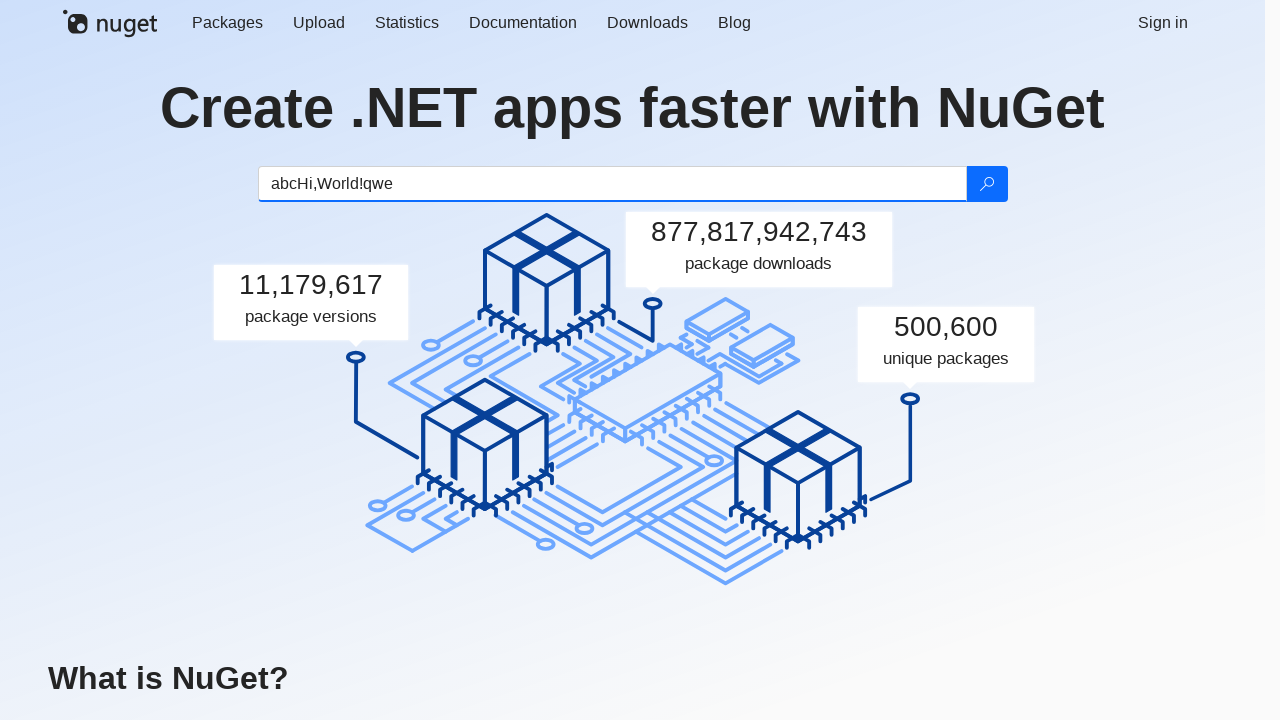